Tests a sequential button clicking workflow where each button must be waited for until it becomes enabled, then clicked. After clicking all four buttons in sequence, verifies a success message is displayed.

Starting URL: https://eviltester.github.io/synchole/buttons.html

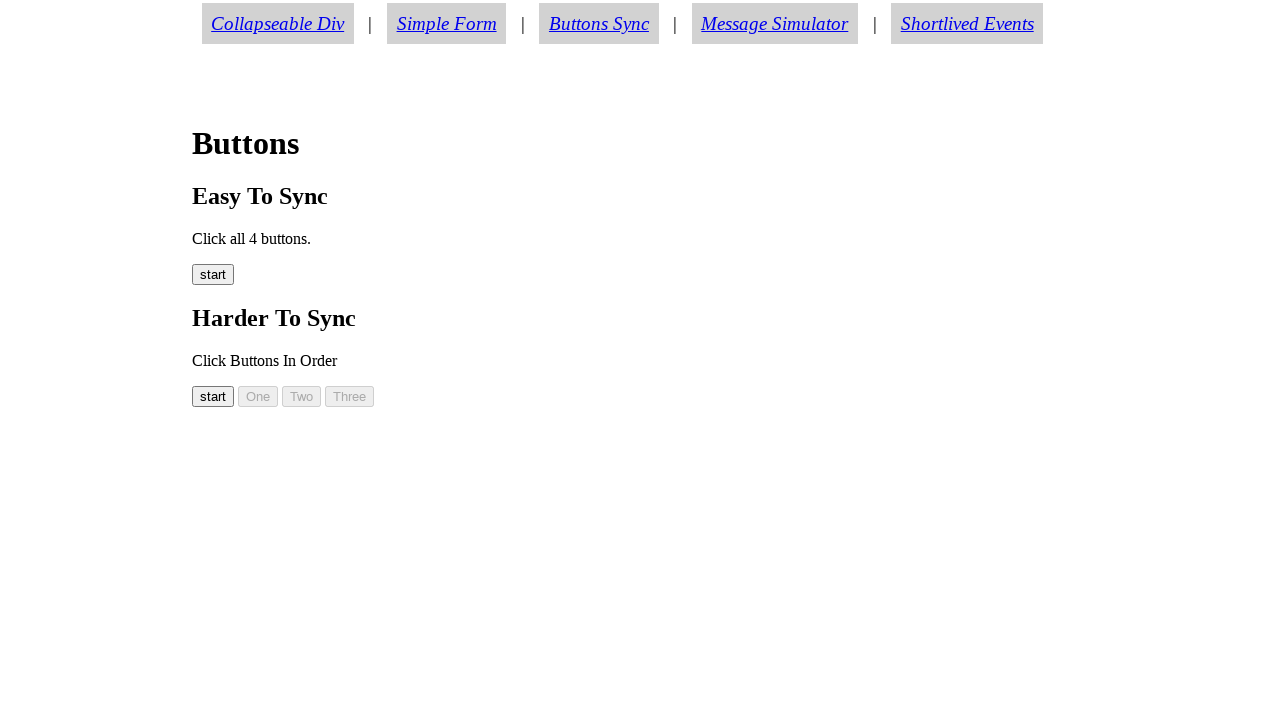

Waited for button00 to become enabled
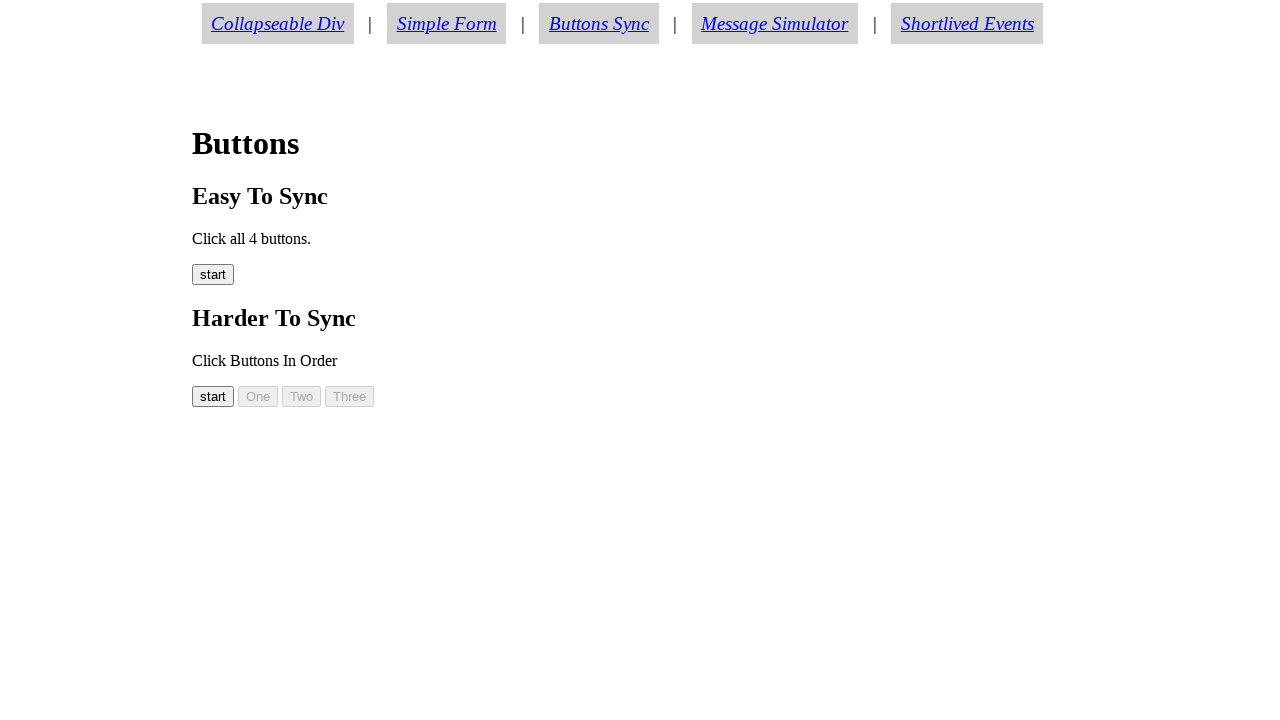

Clicked button00 at (213, 396) on #button00
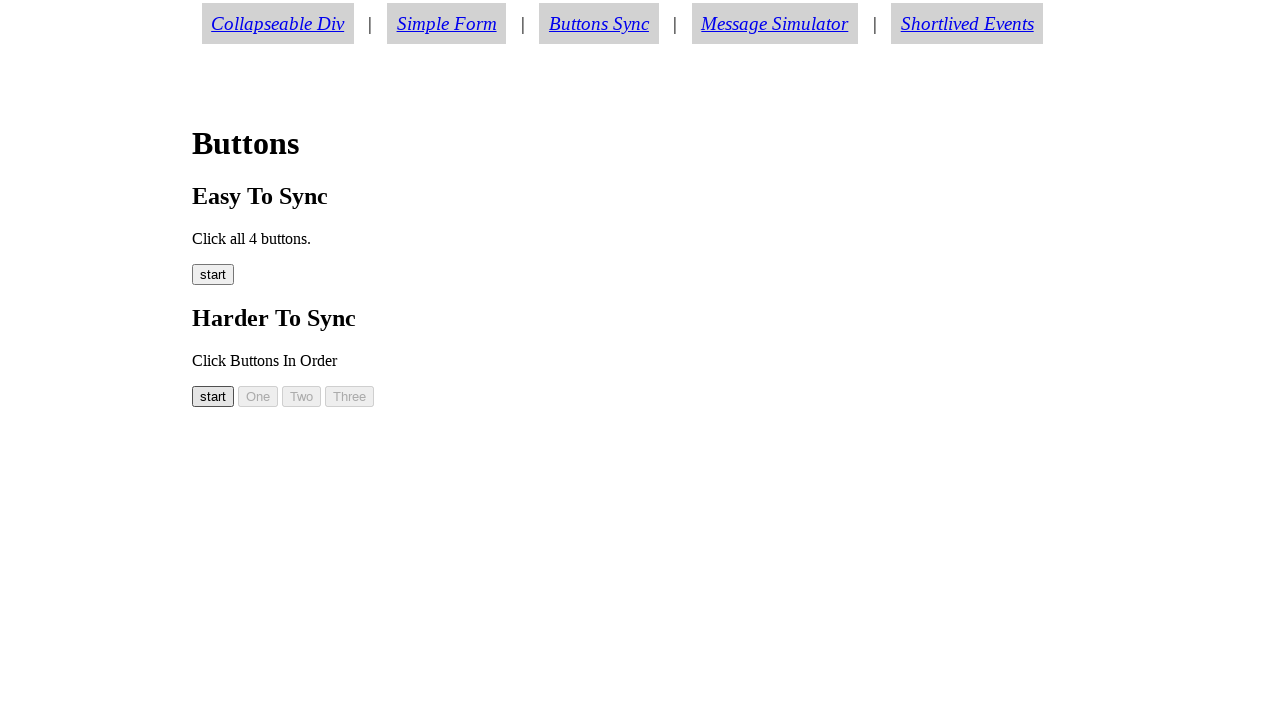

Waited for button01 to become enabled
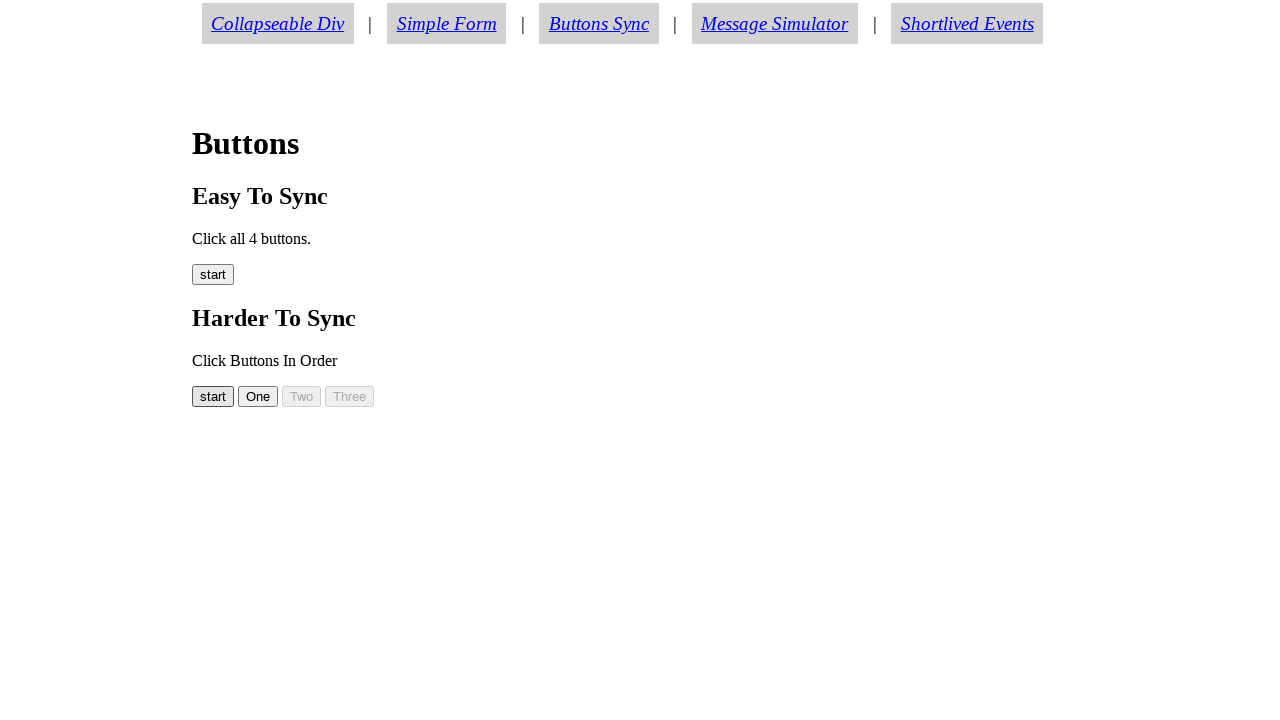

Clicked button01 at (258, 396) on #button01
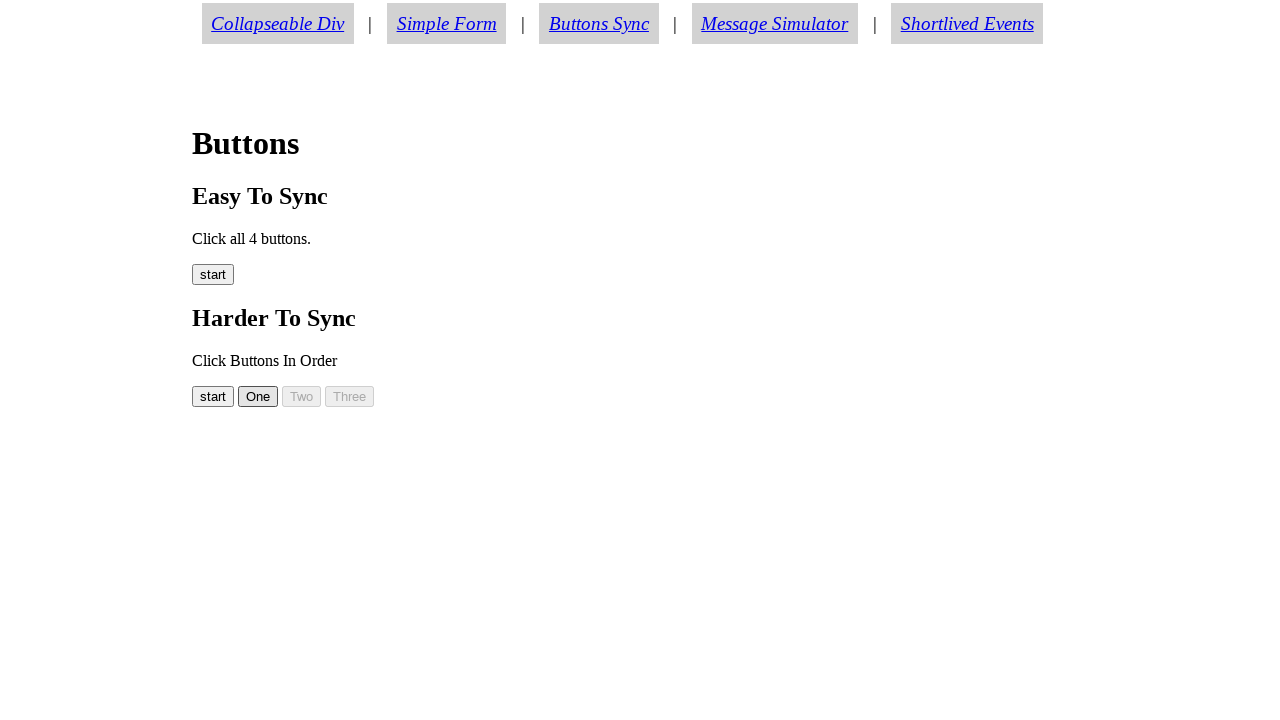

Waited for button02 to become enabled
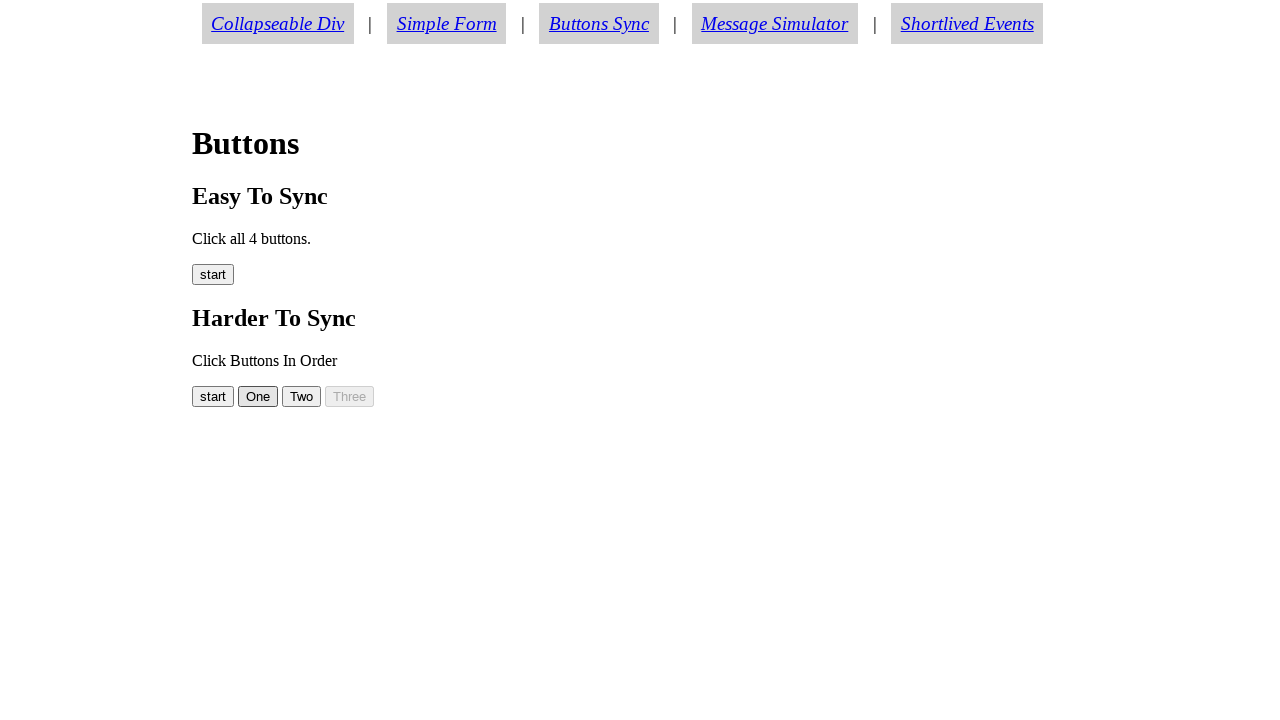

Clicked button02 at (302, 396) on #button02
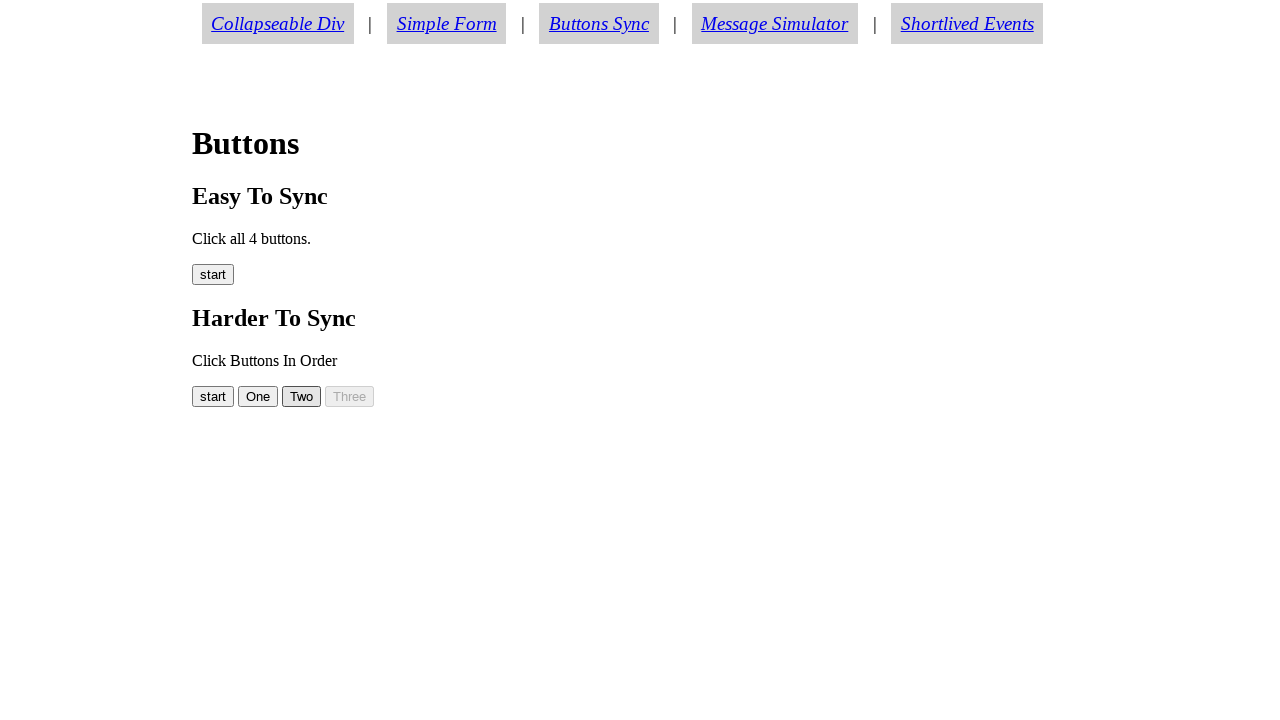

Waited for button03 to become enabled
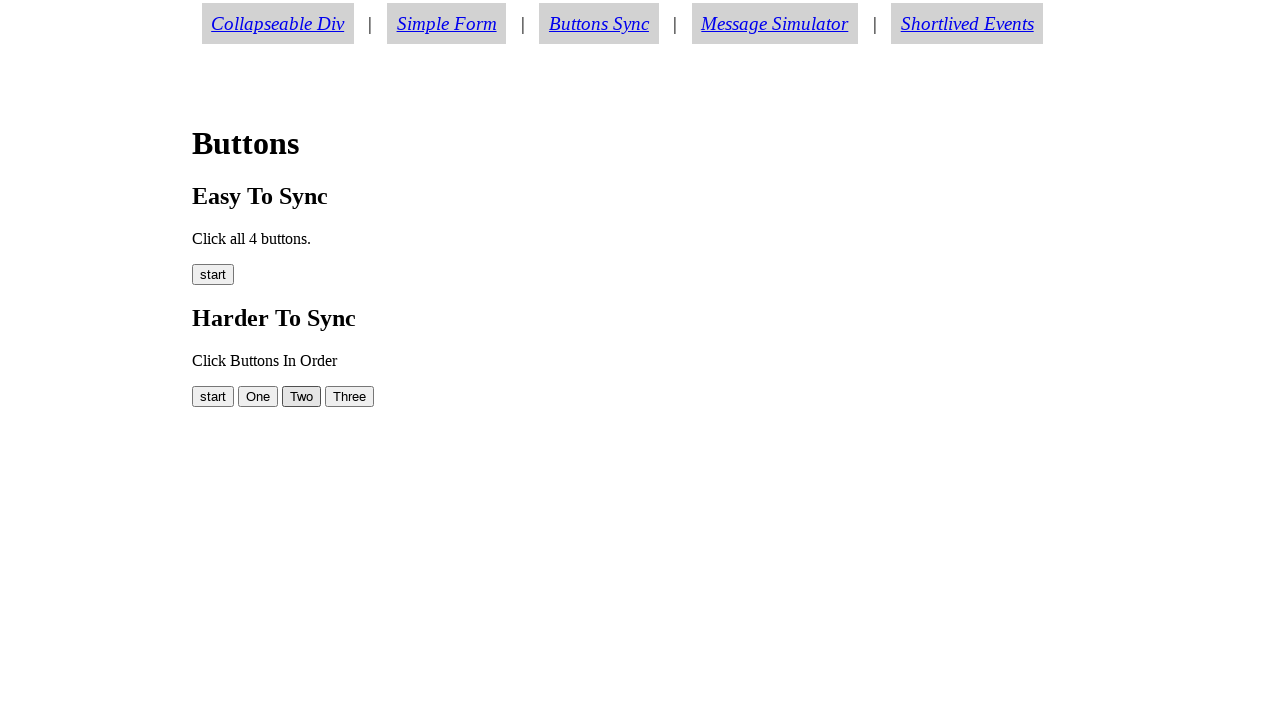

Clicked button03 at (350, 396) on #button03
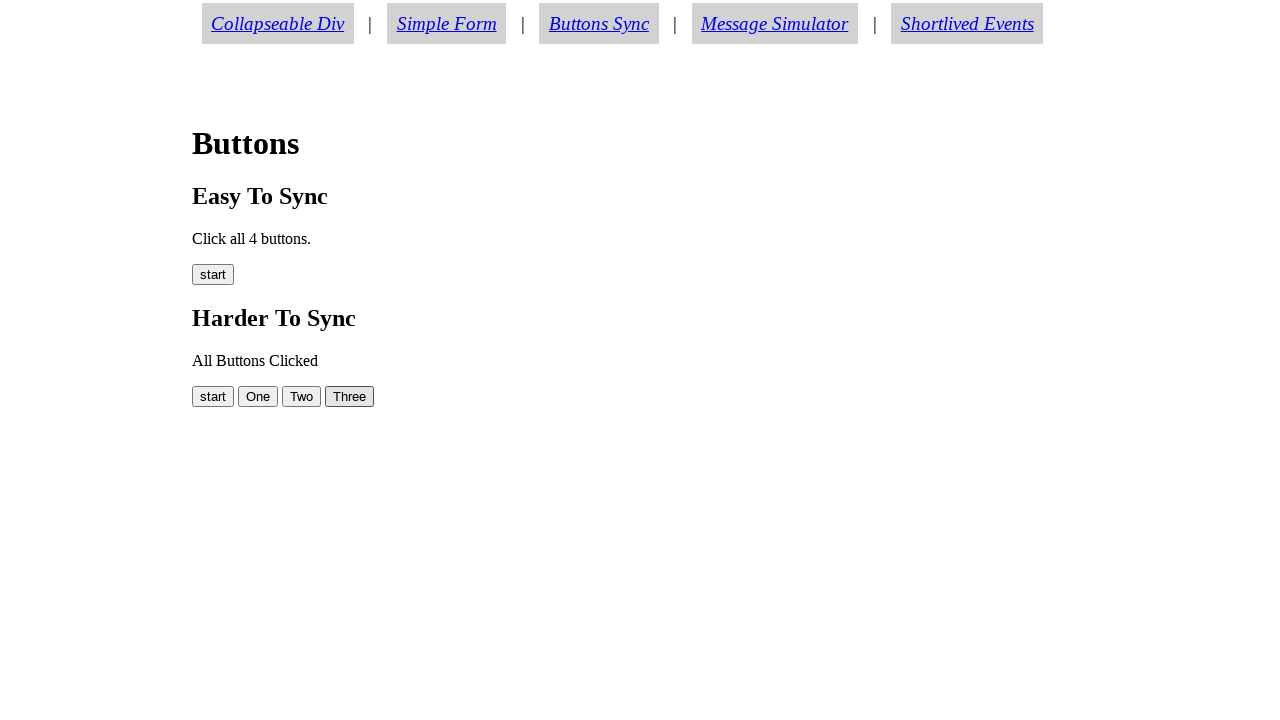

Waited for success message to appear
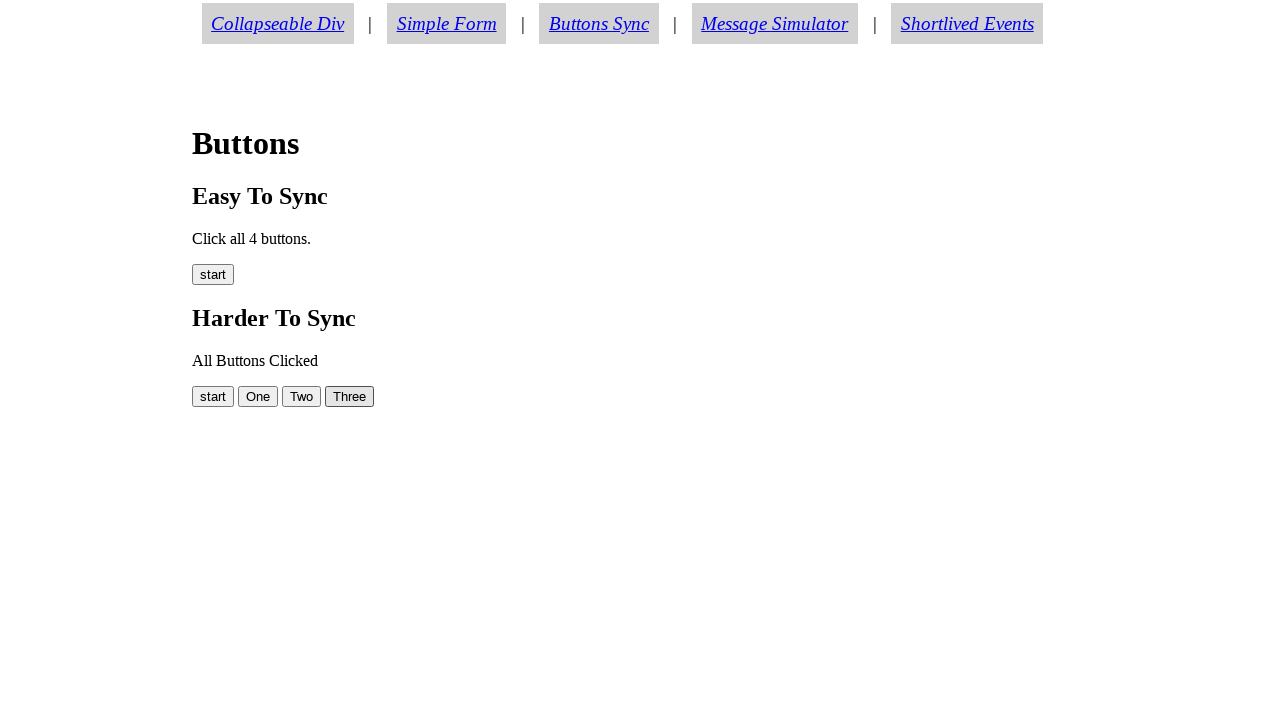

Retrieved success message text content
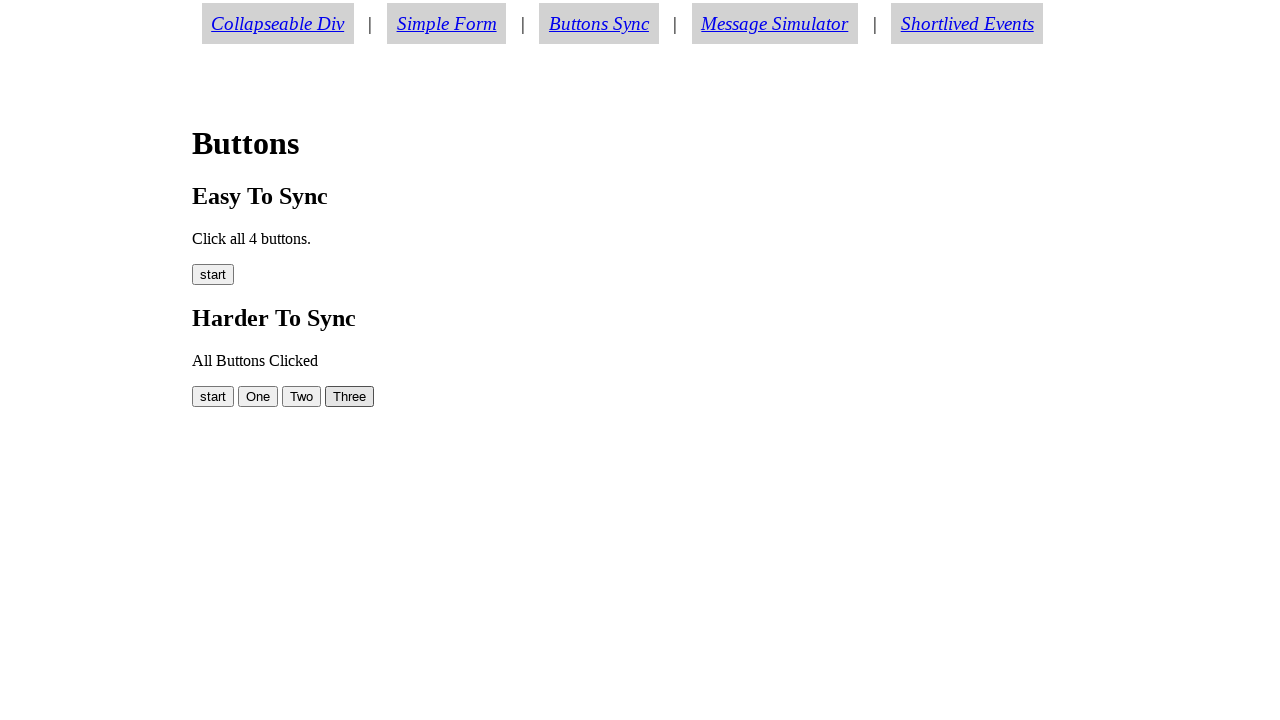

Verified success message equals 'All Buttons Clicked'
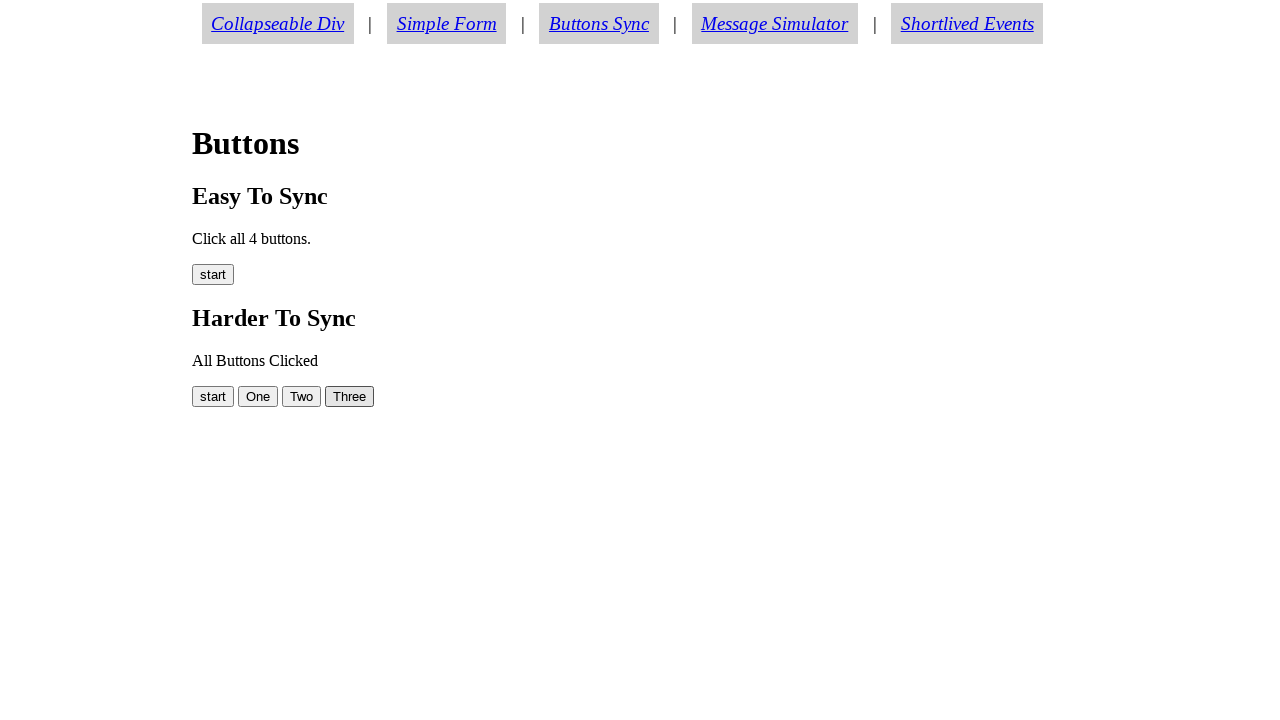

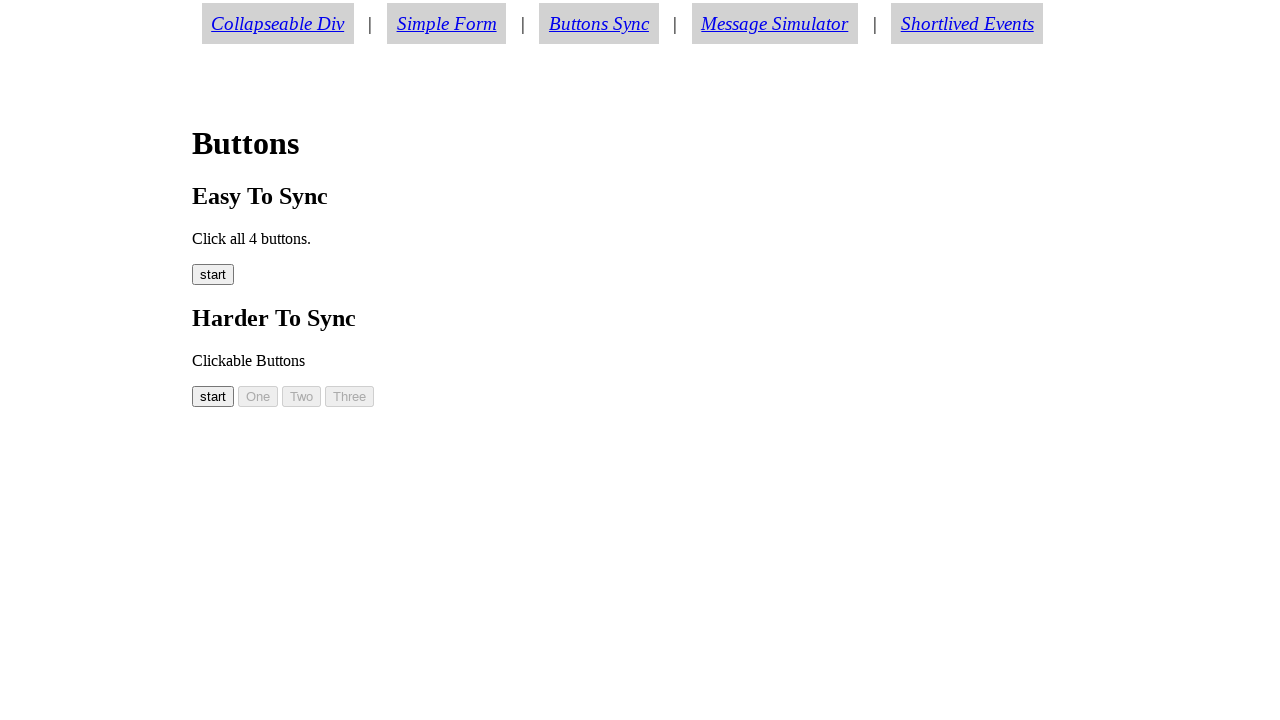